Tests horizontal slider functionality by dragging the slider and verifying the displayed value changes

Starting URL: https://the-internet.herokuapp.com/horizontal_slider

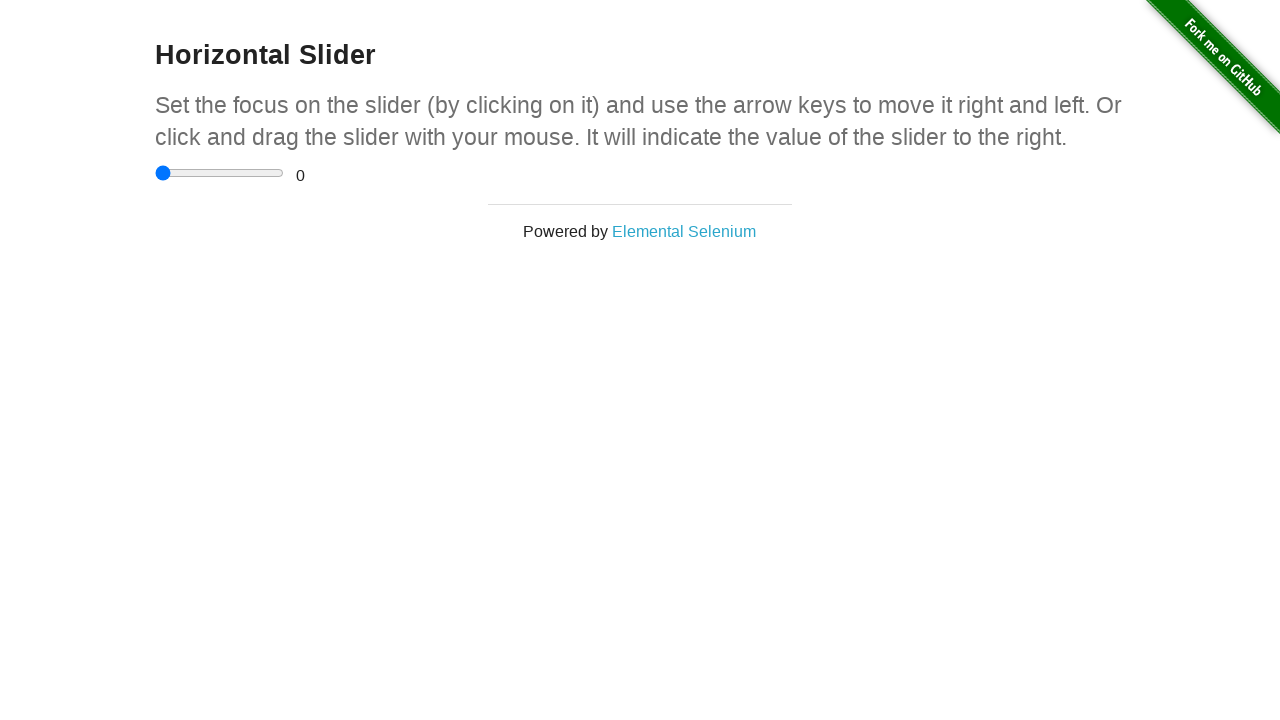

Located horizontal slider element
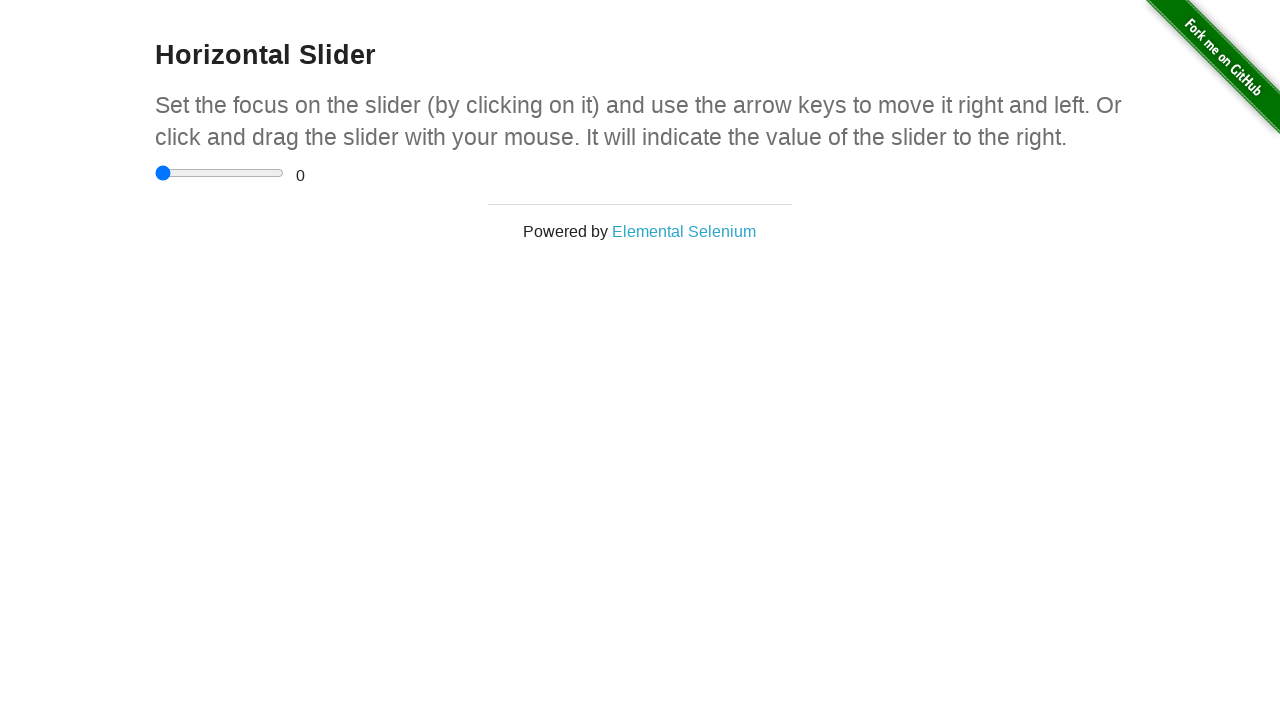

Retrieved slider bounding box coordinates
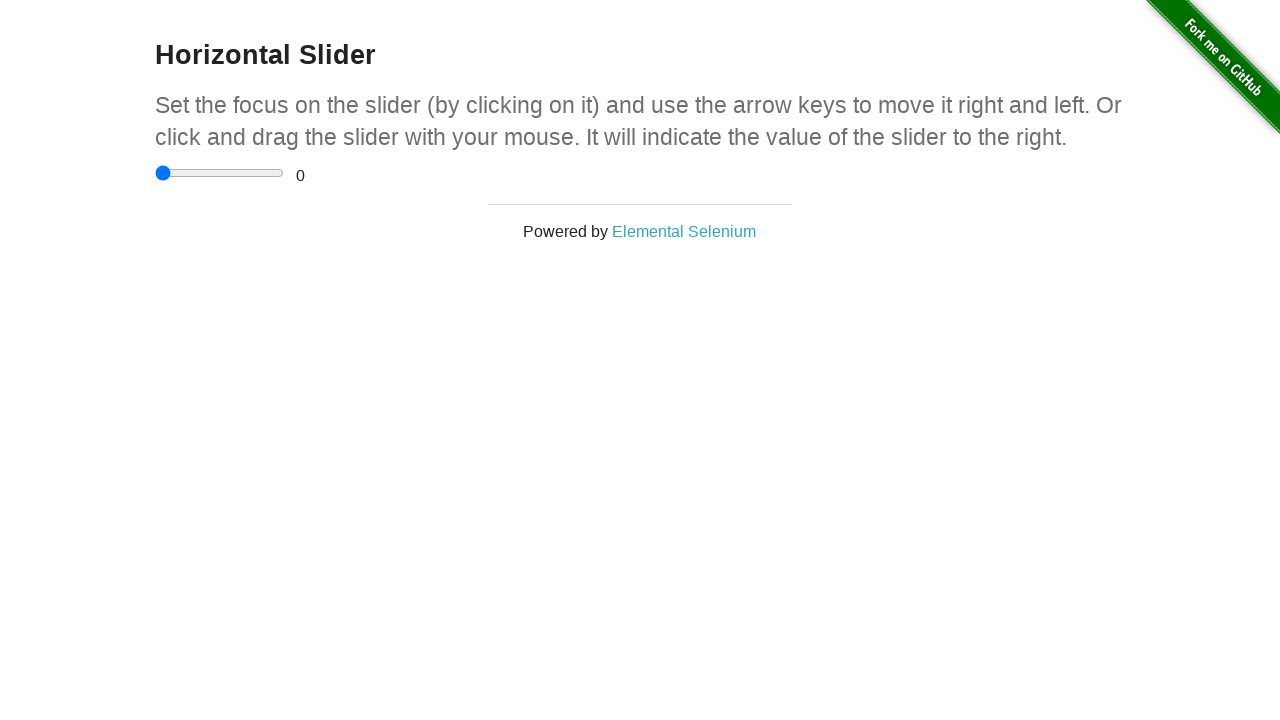

Moved mouse to slider center position at (220, 173)
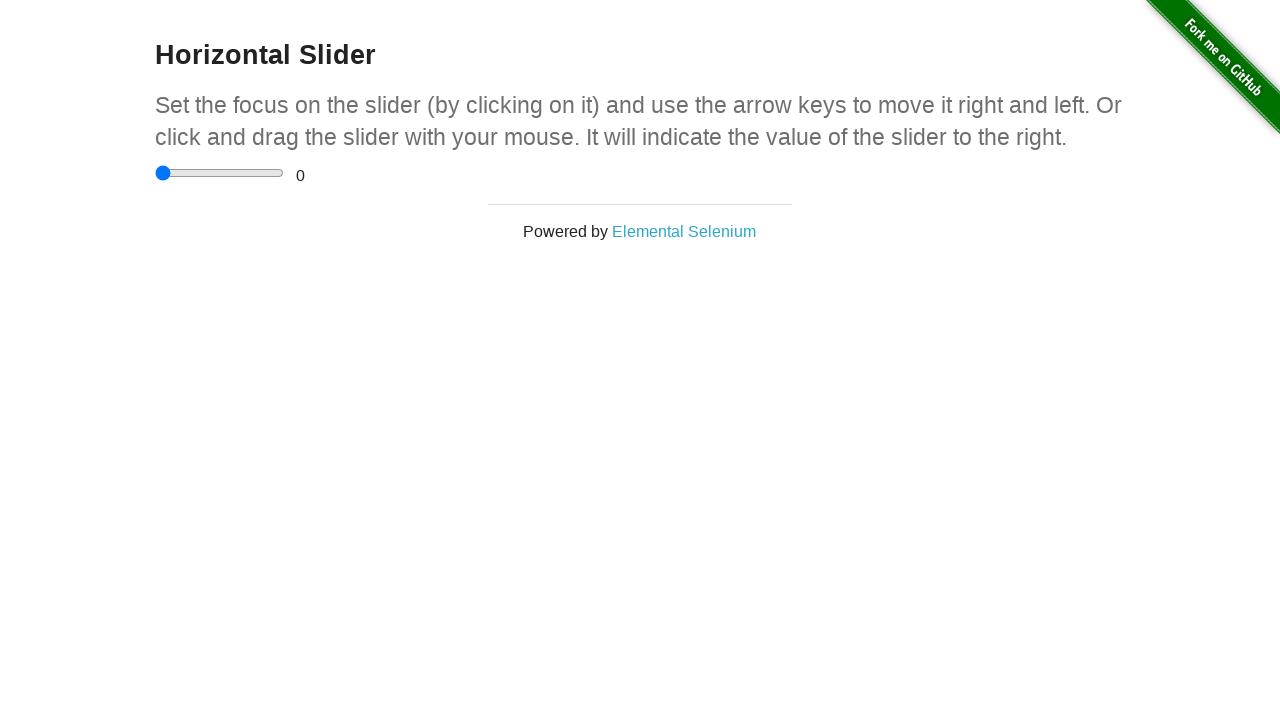

Pressed mouse button down on slider at (220, 173)
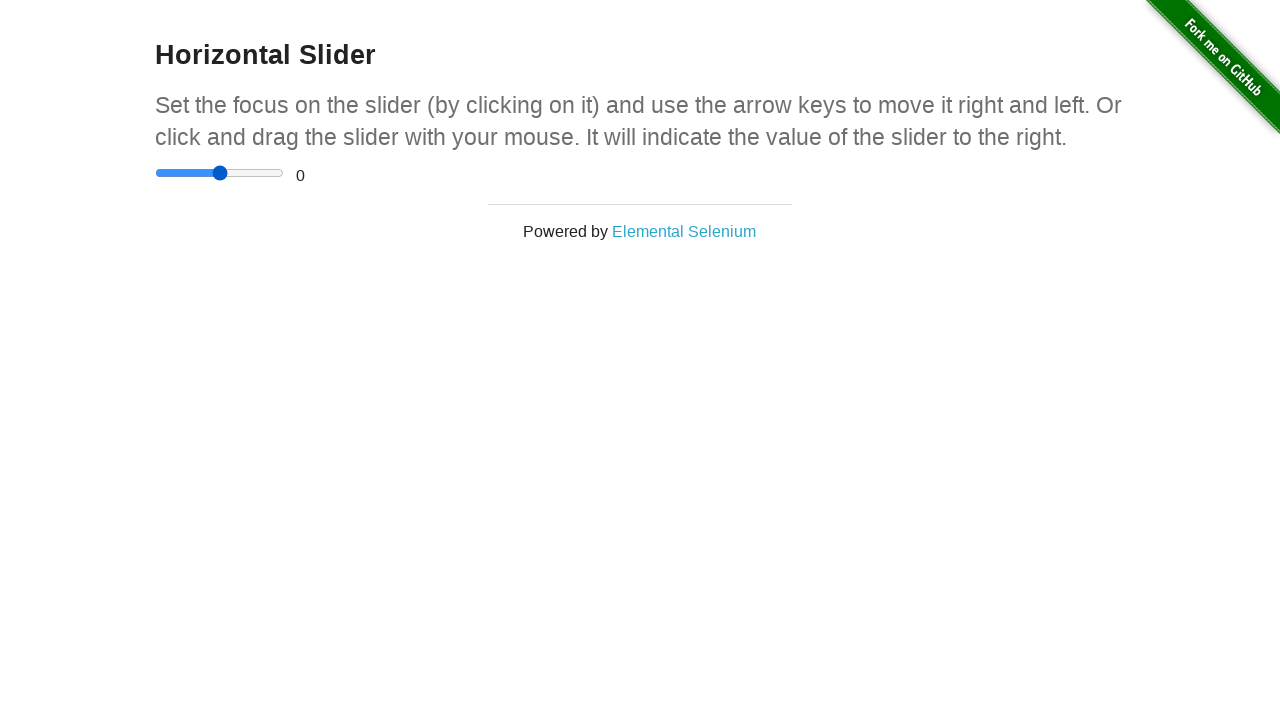

Dragged slider 10 pixels to the right at (230, 173)
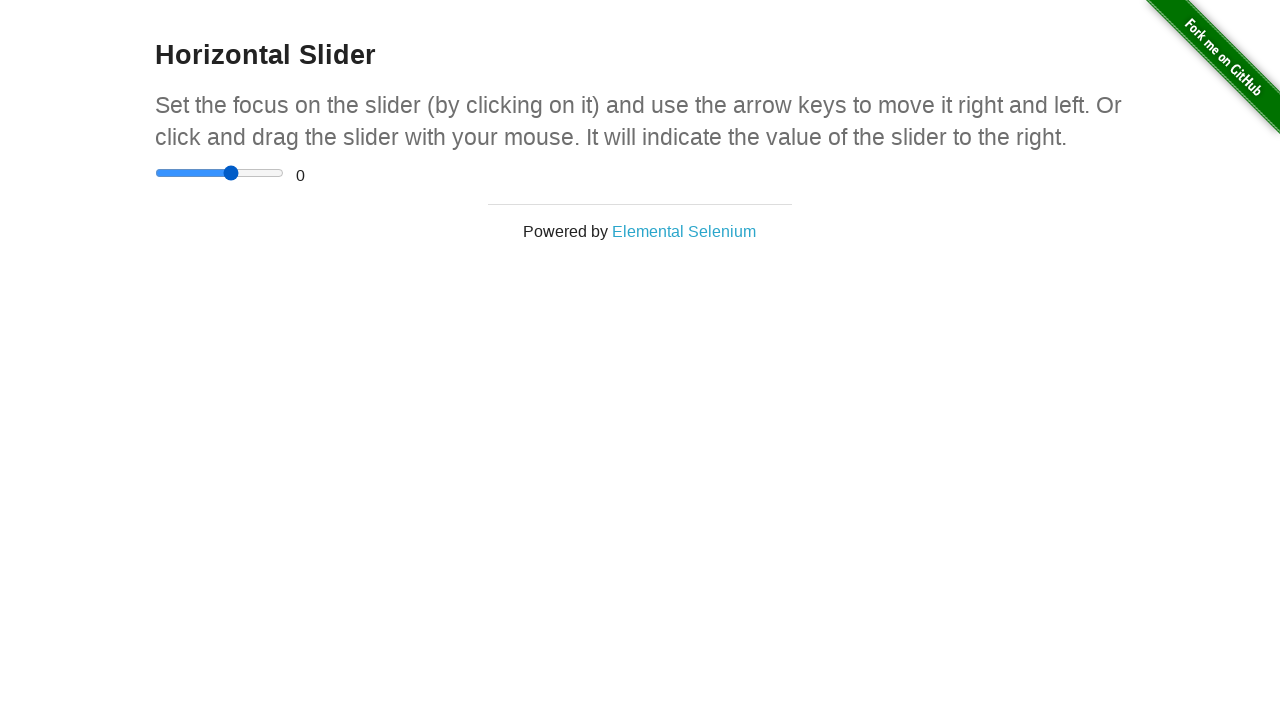

Released mouse button to complete slider drag at (230, 173)
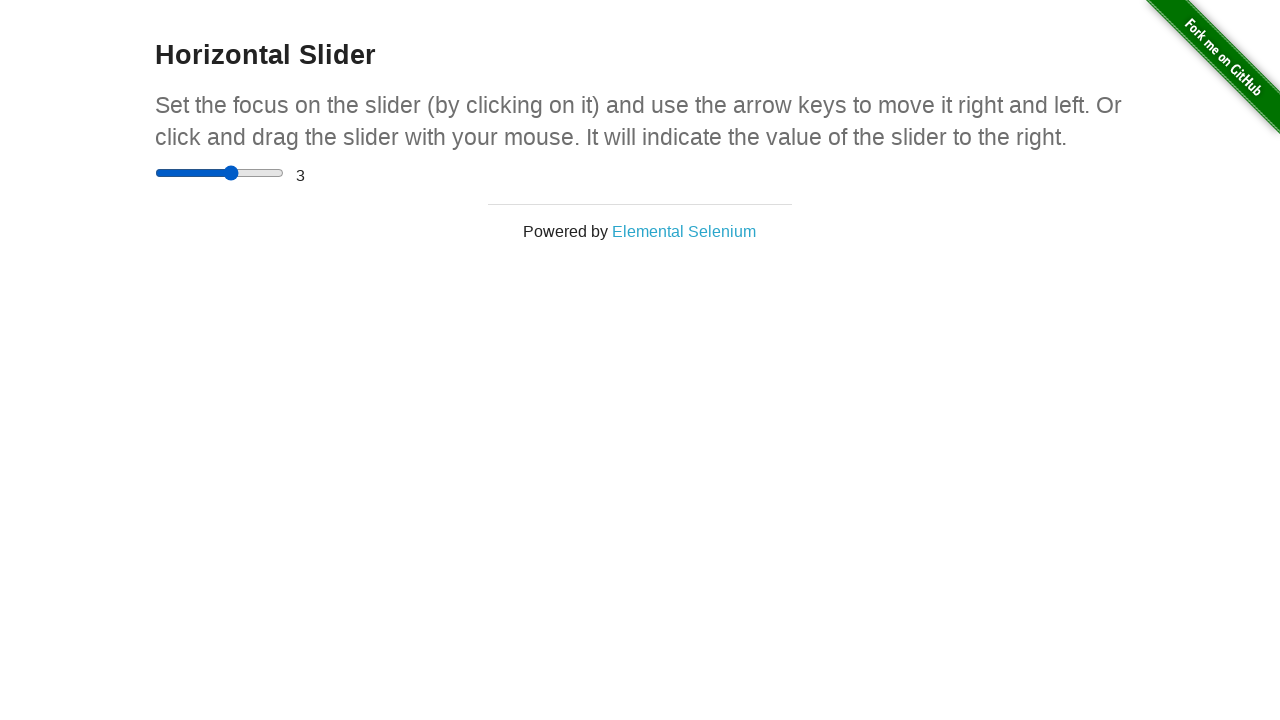

Waited for range value display to update
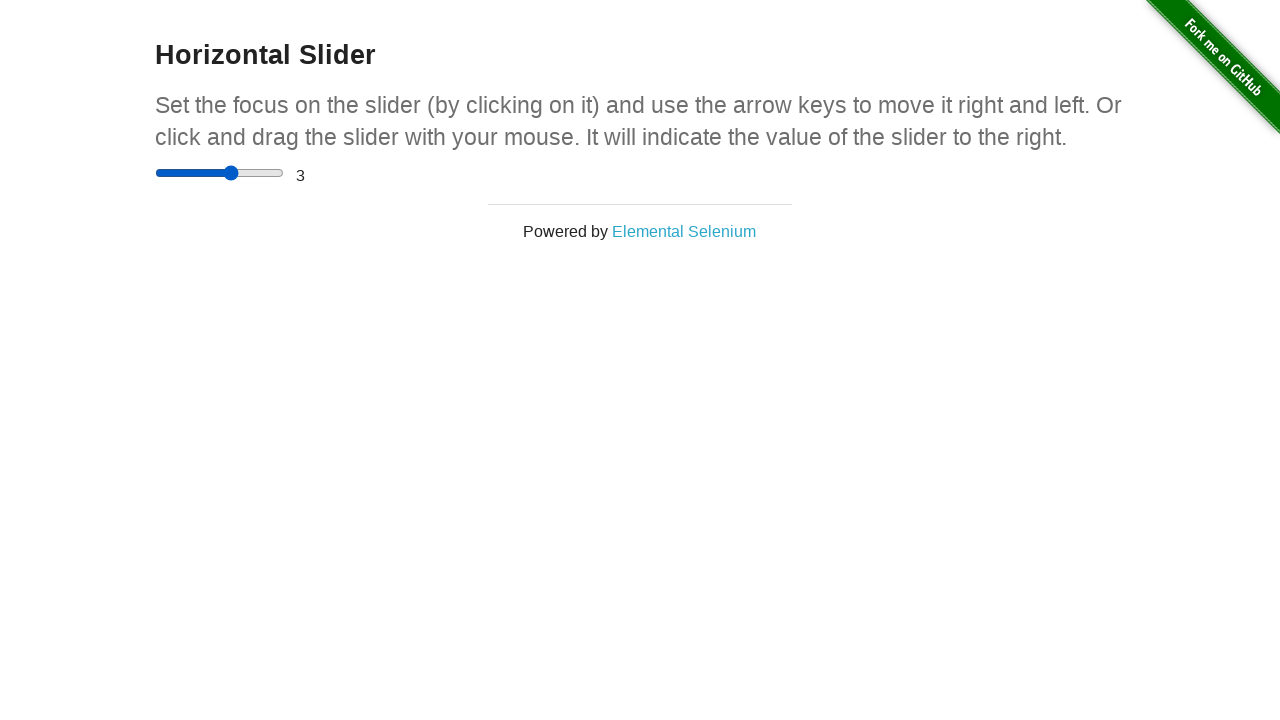

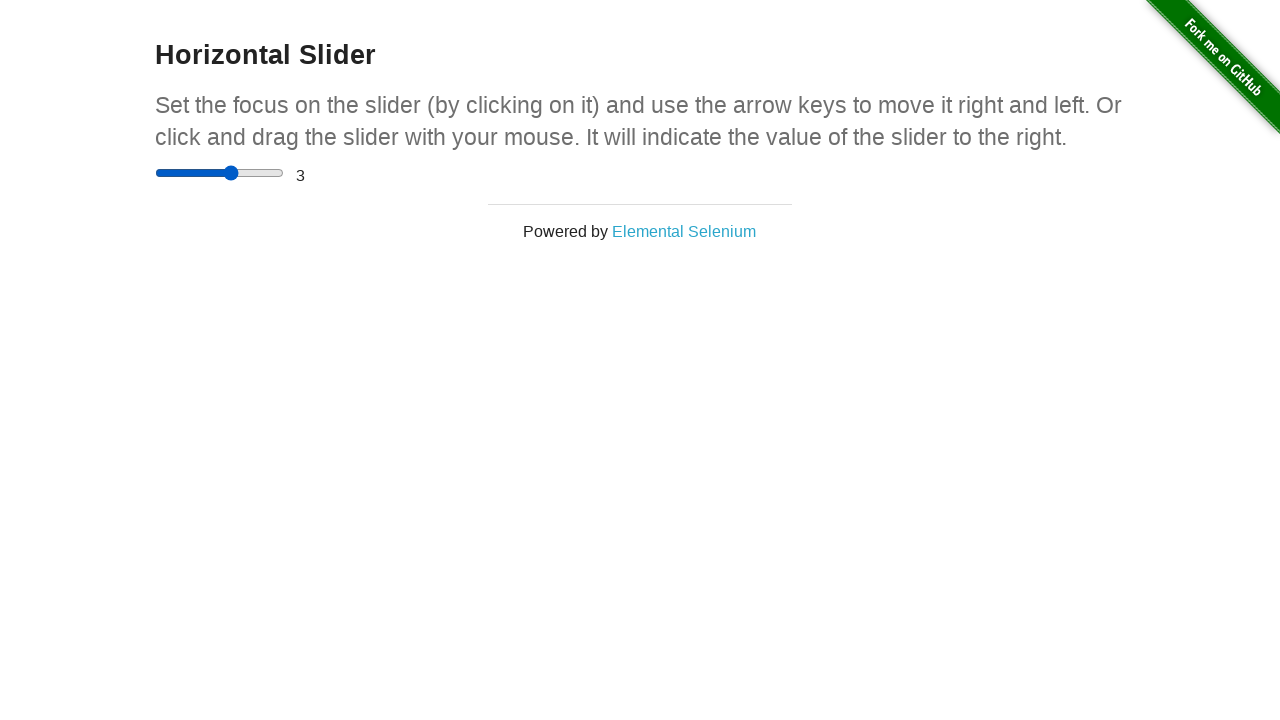